Tests the text input functionality by entering text "SkyPro" into an input field and clicking a button that updates its label to match the input text

Starting URL: http://uitestingplayground.com/textinput

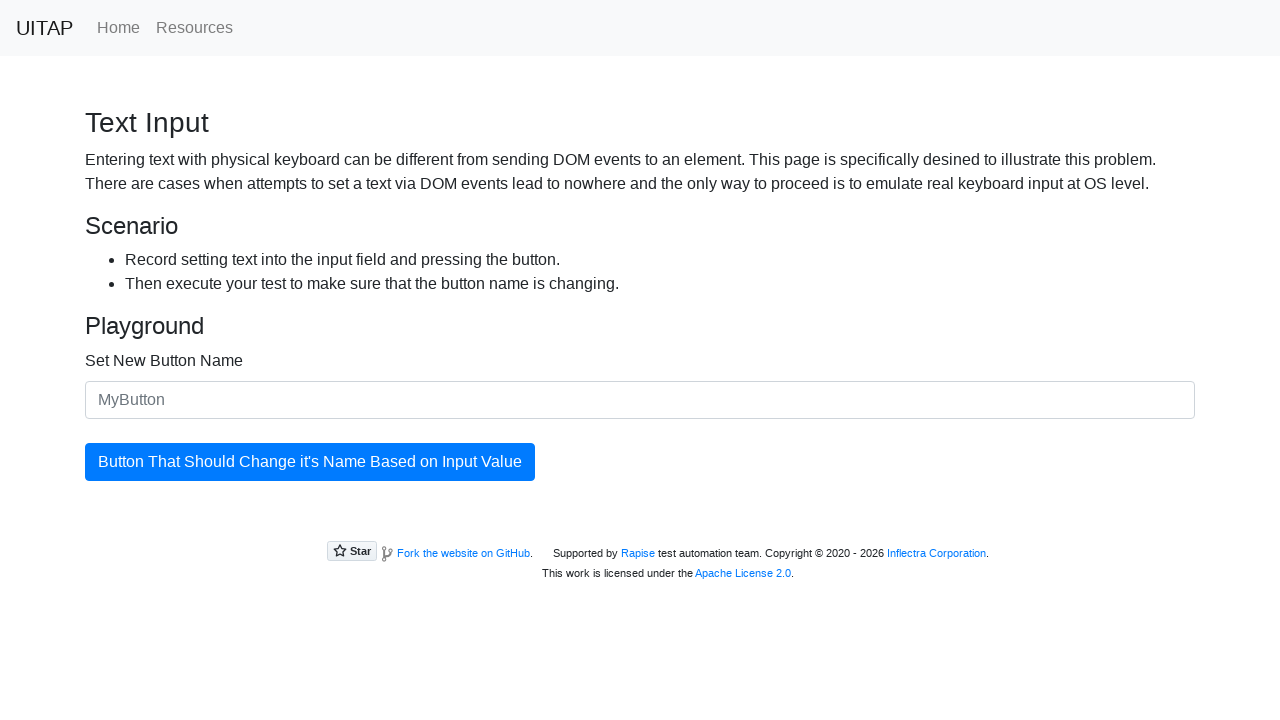

Input field '#newButtonName' is visible and ready
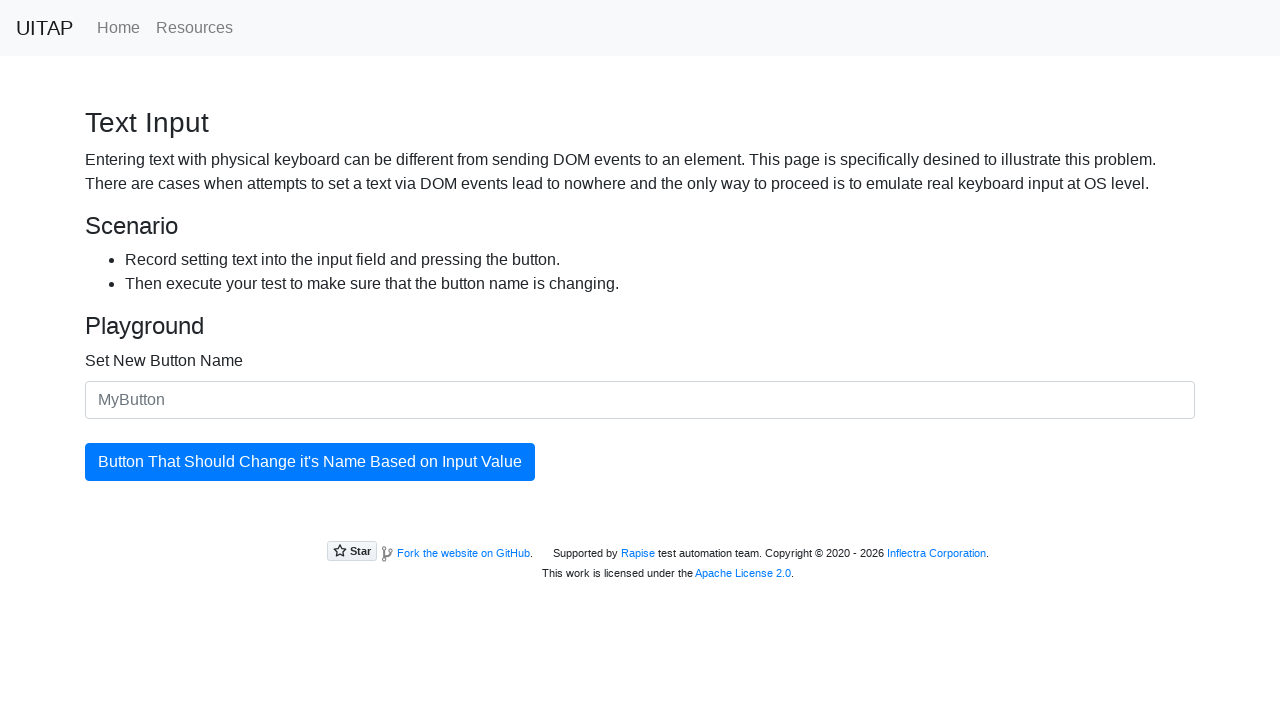

Filled input field with text 'SkyPro' on #newButtonName
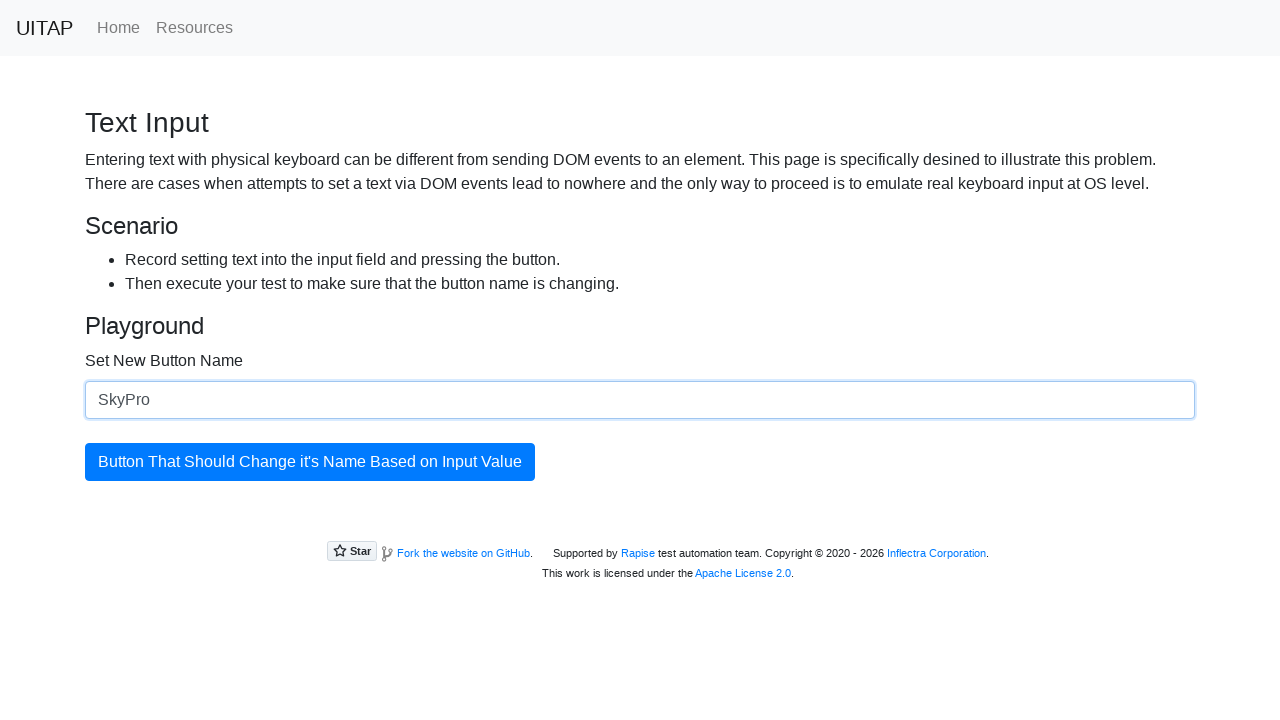

Clicked the button '#updatingButton' to update its label at (310, 462) on #updatingButton
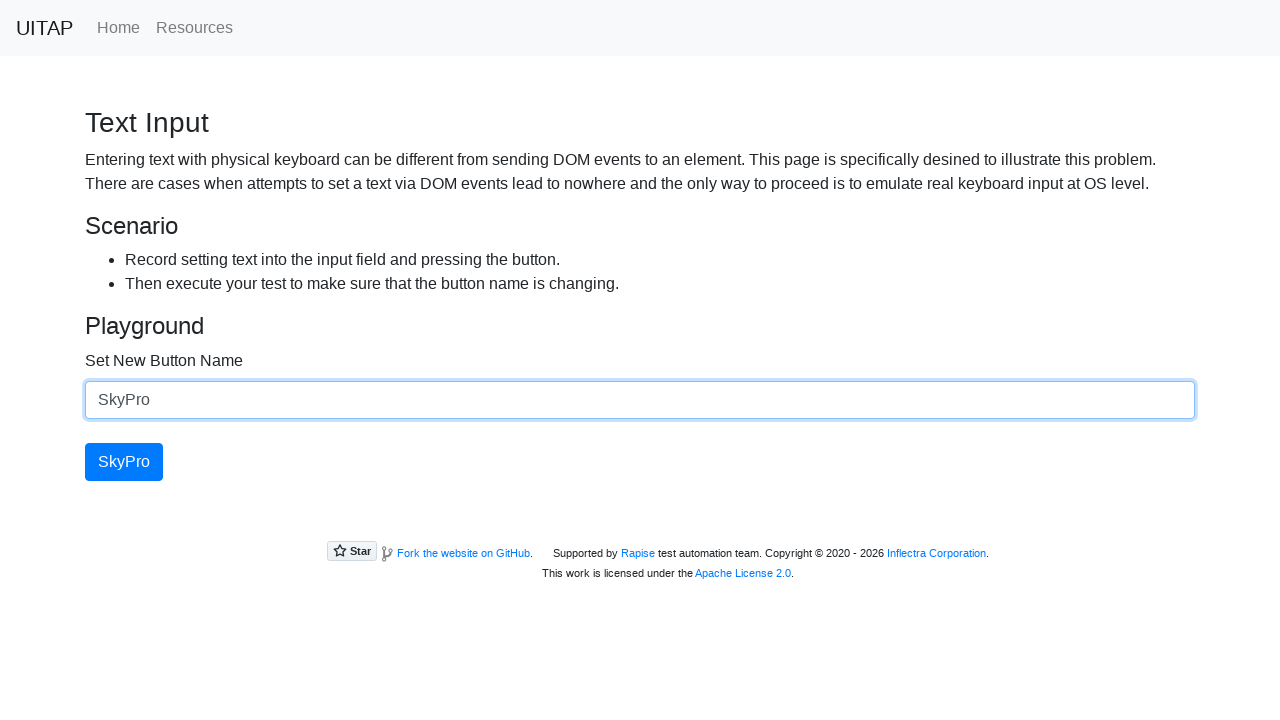

Button label successfully updated to 'SkyPro'
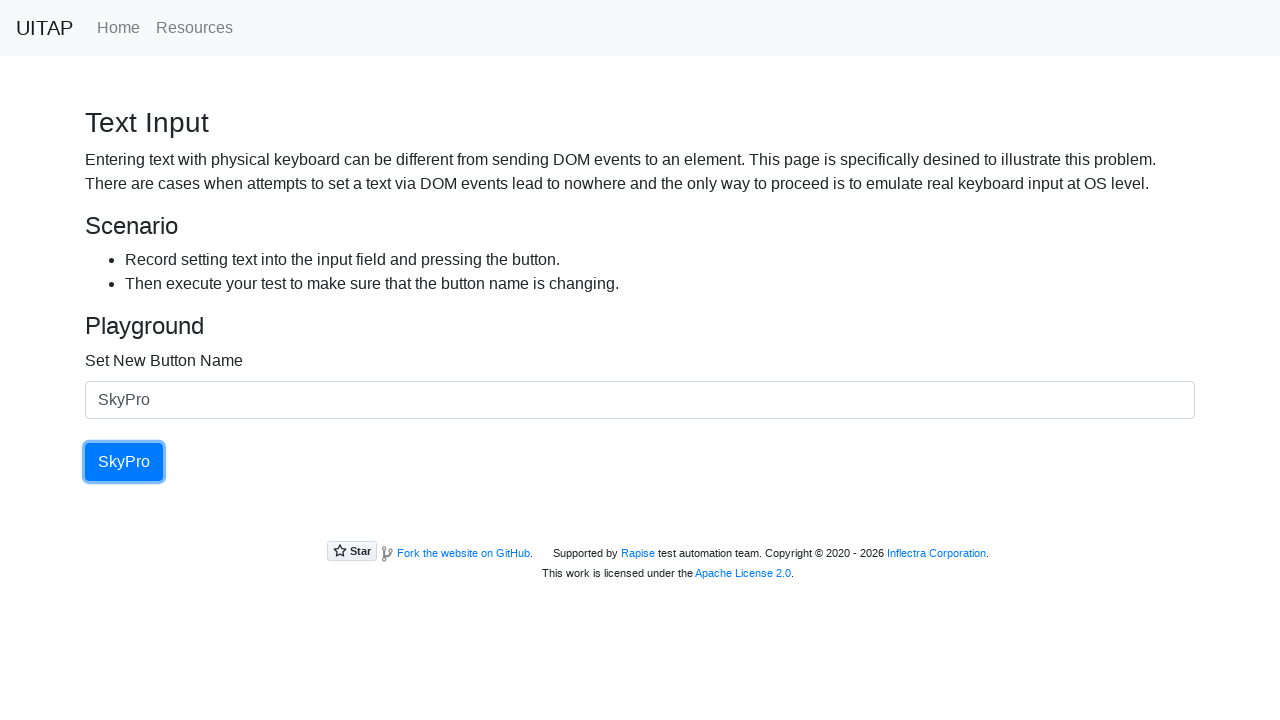

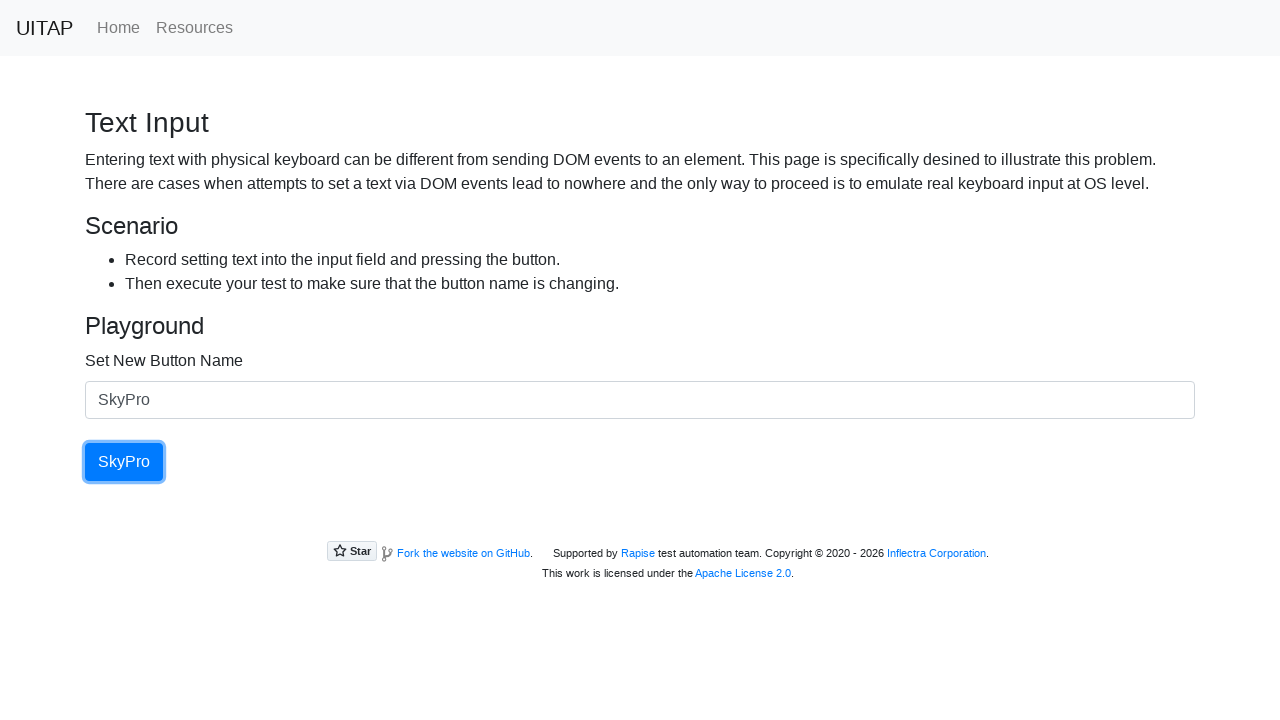